Navigates to Rahul Shetty Academy website and verifies the page loads by checking the page title

Starting URL: https://rahulshettyacademy.com

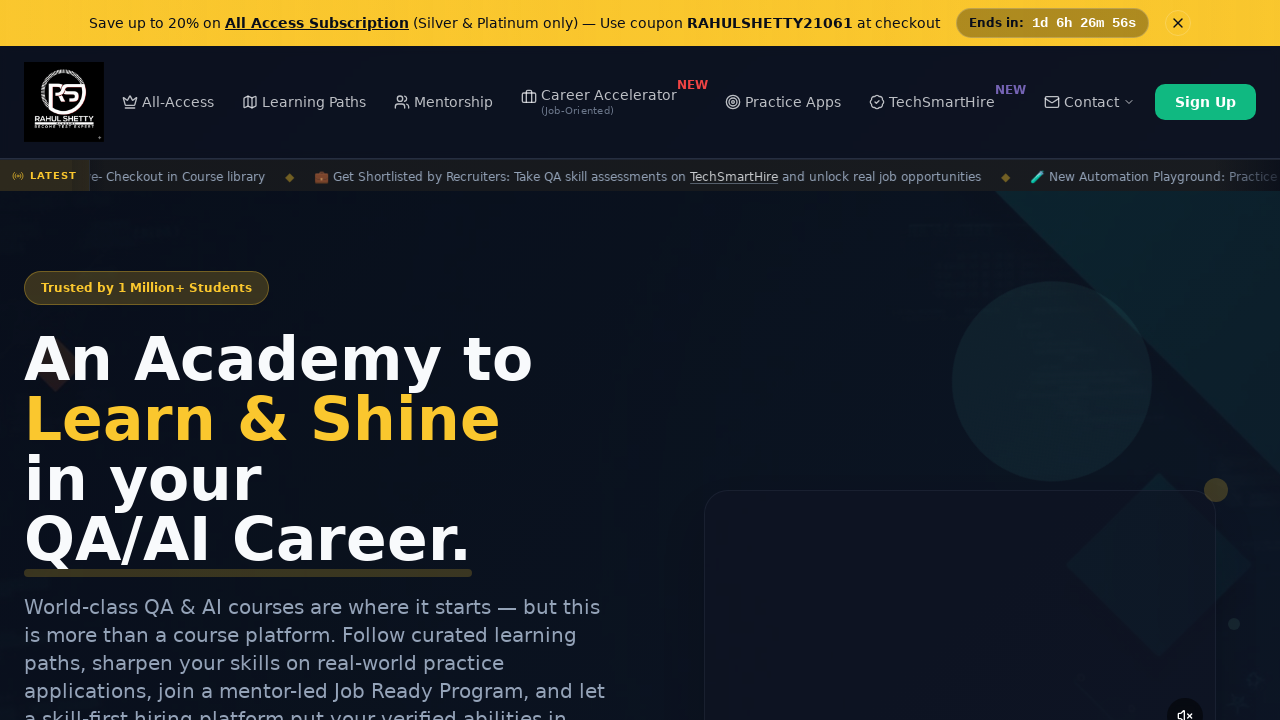

Navigated to Rahul Shetty Academy website
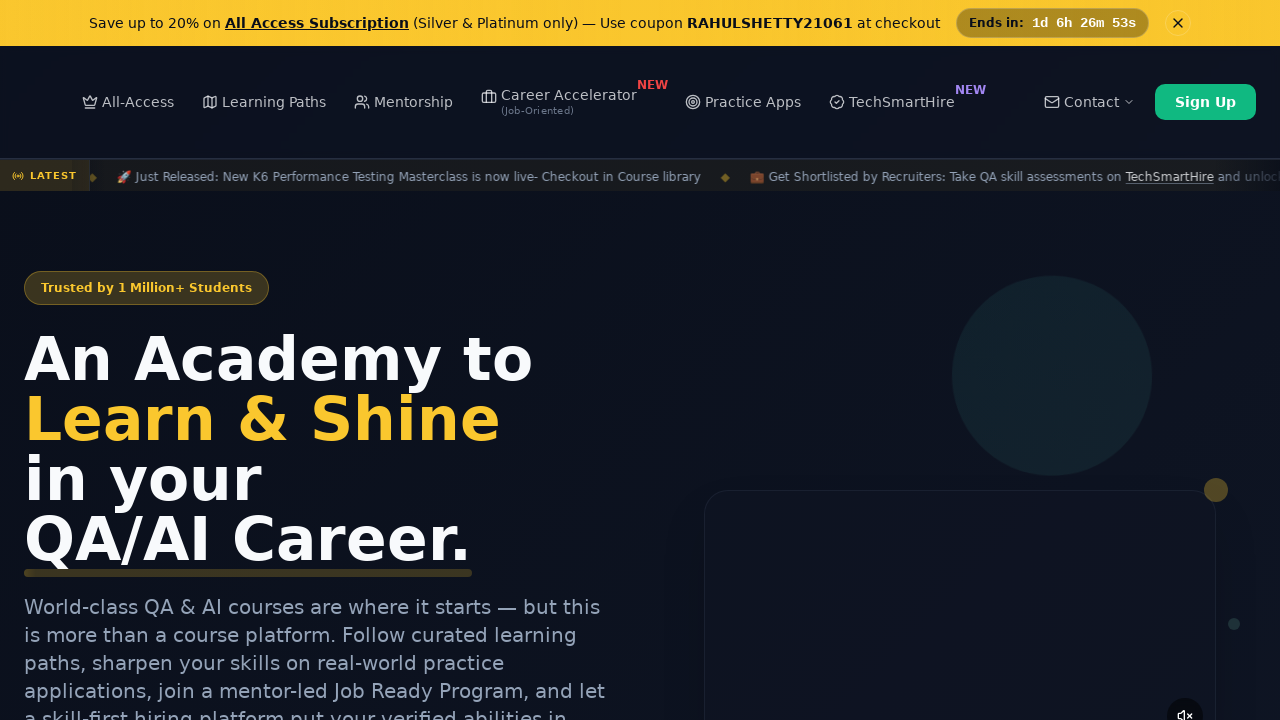

Page loaded and DOM content is ready
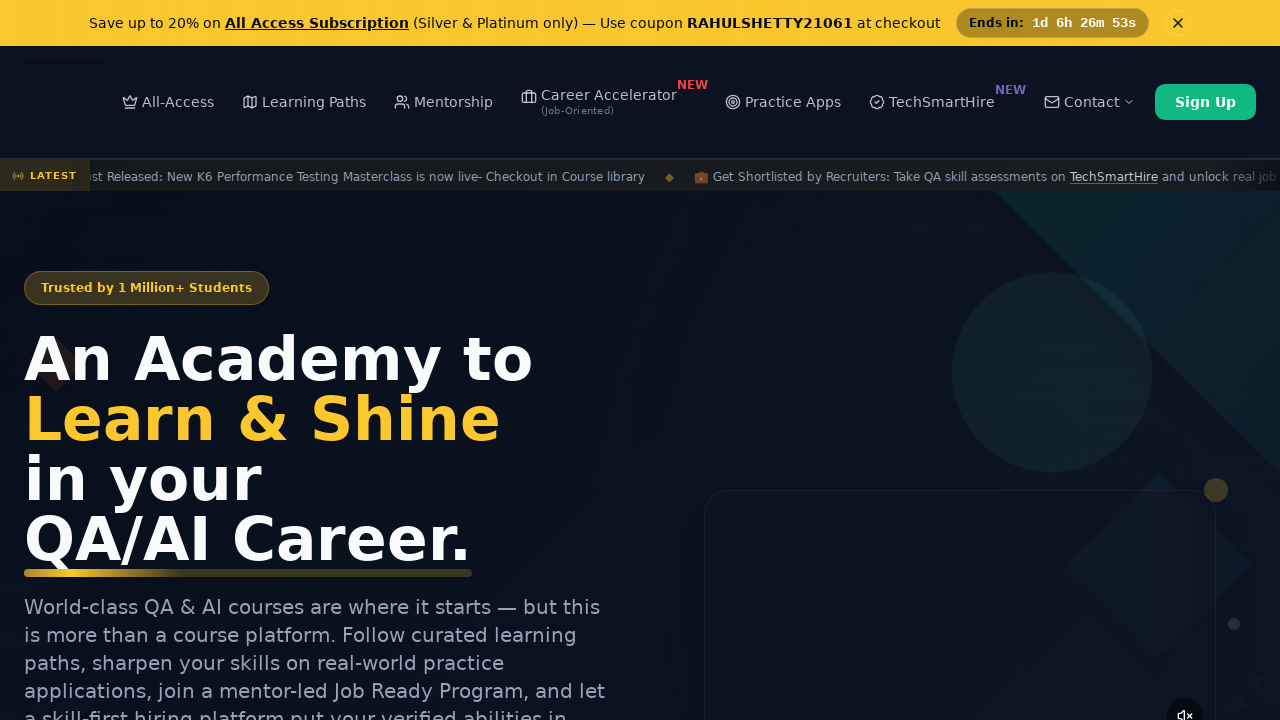

Retrieved page title: Rahul Shetty Academy | QA Automation, Playwright, AI Testing & Online Training
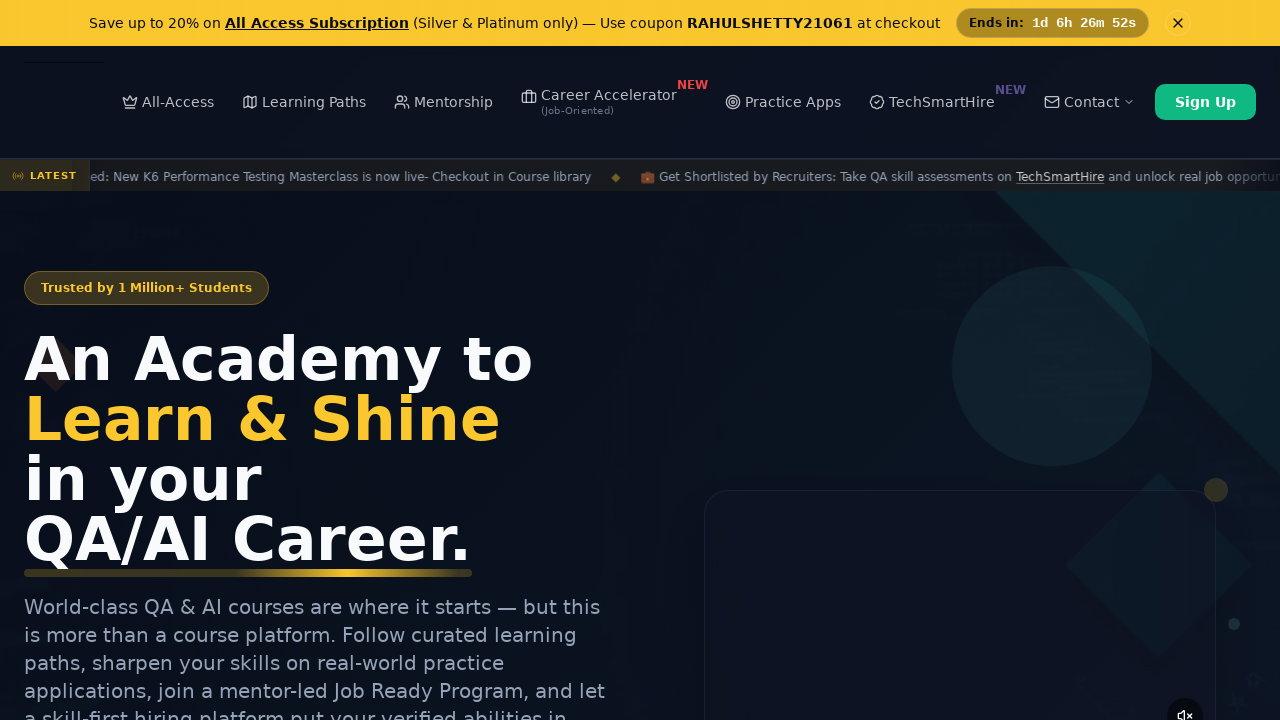

Verified page title is not empty
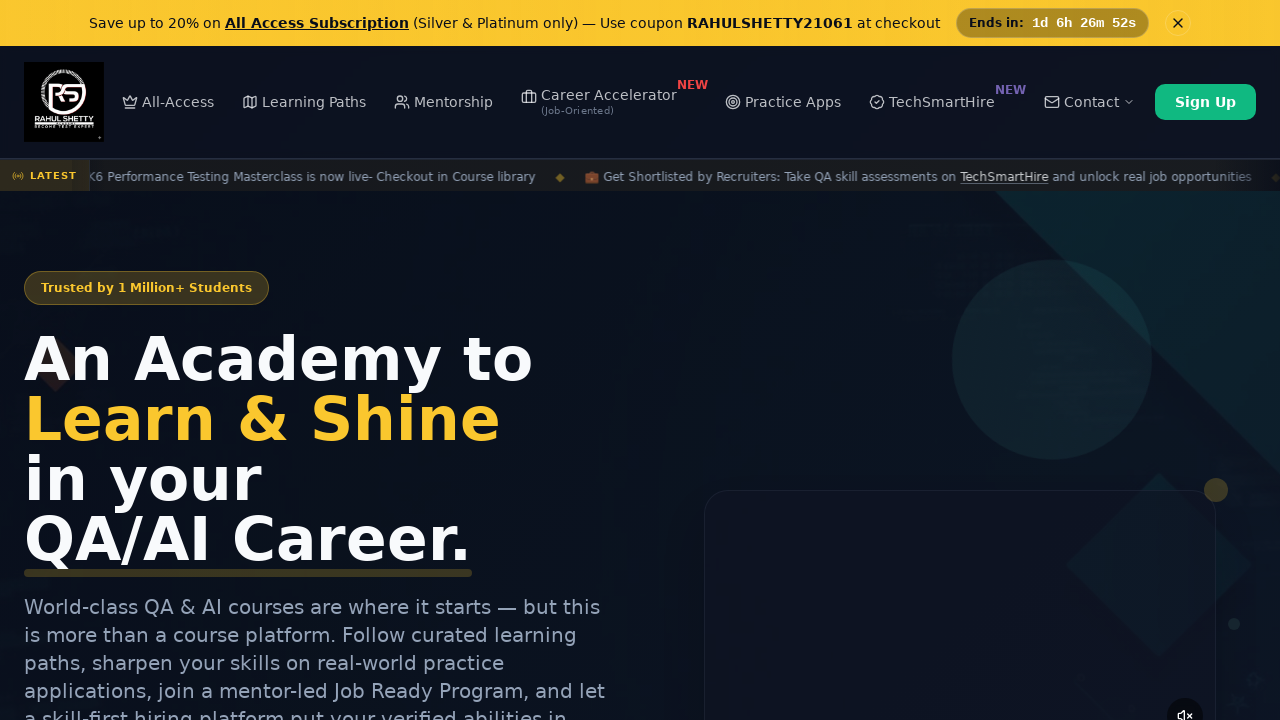

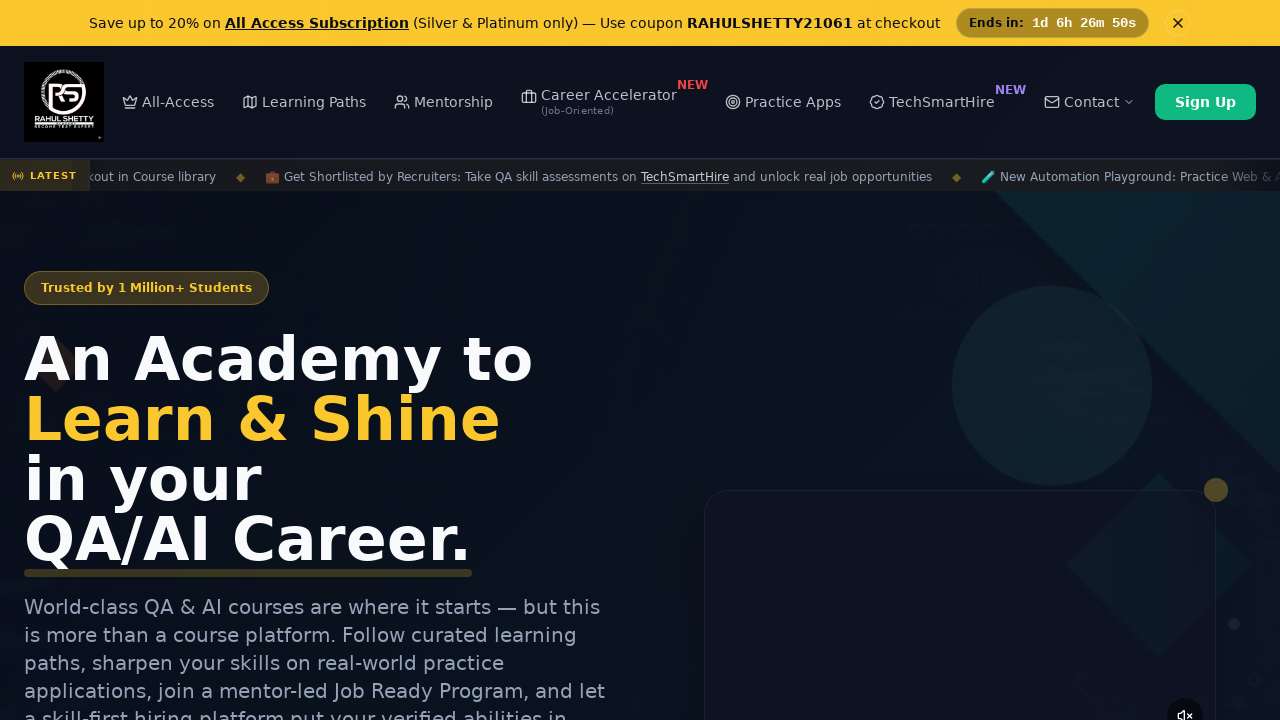